Tests switching between multiple browser windows by clicking a link that opens a new window, then switching between window handles to verify the correct window is in focus based on page title.

Starting URL: http://the-internet.herokuapp.com/windows

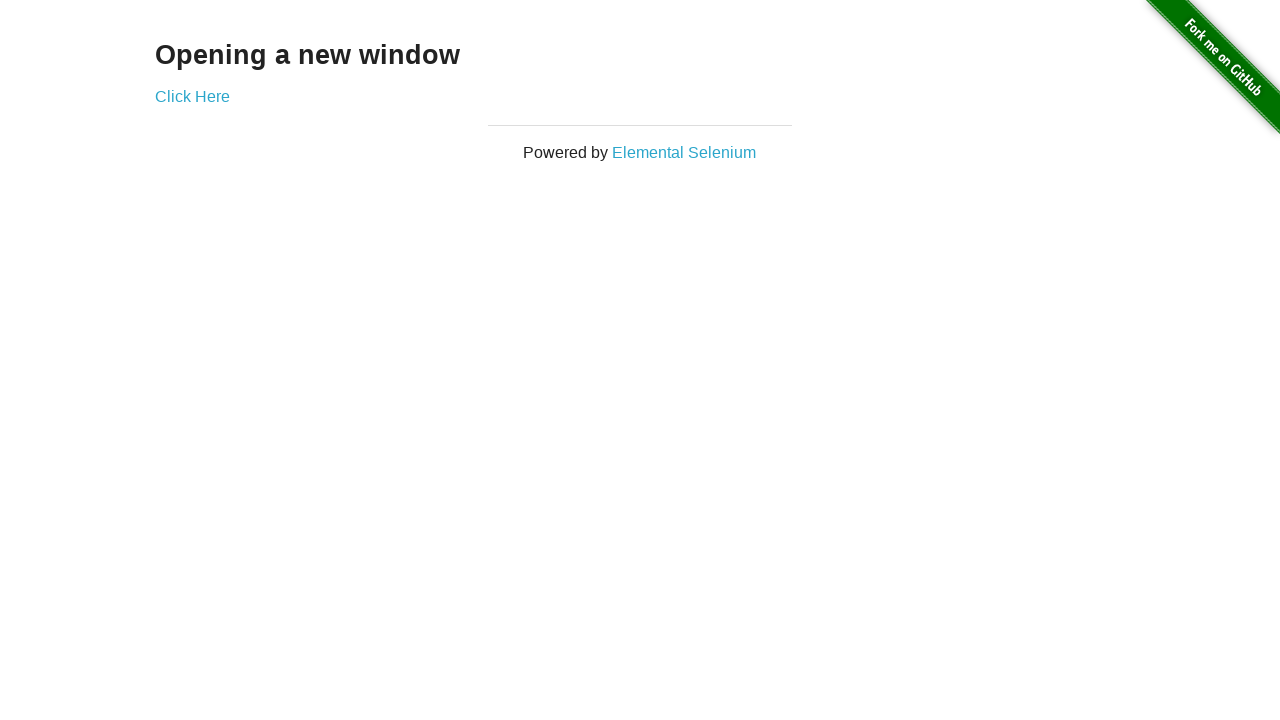

Clicked link to open new window at (192, 96) on .example a
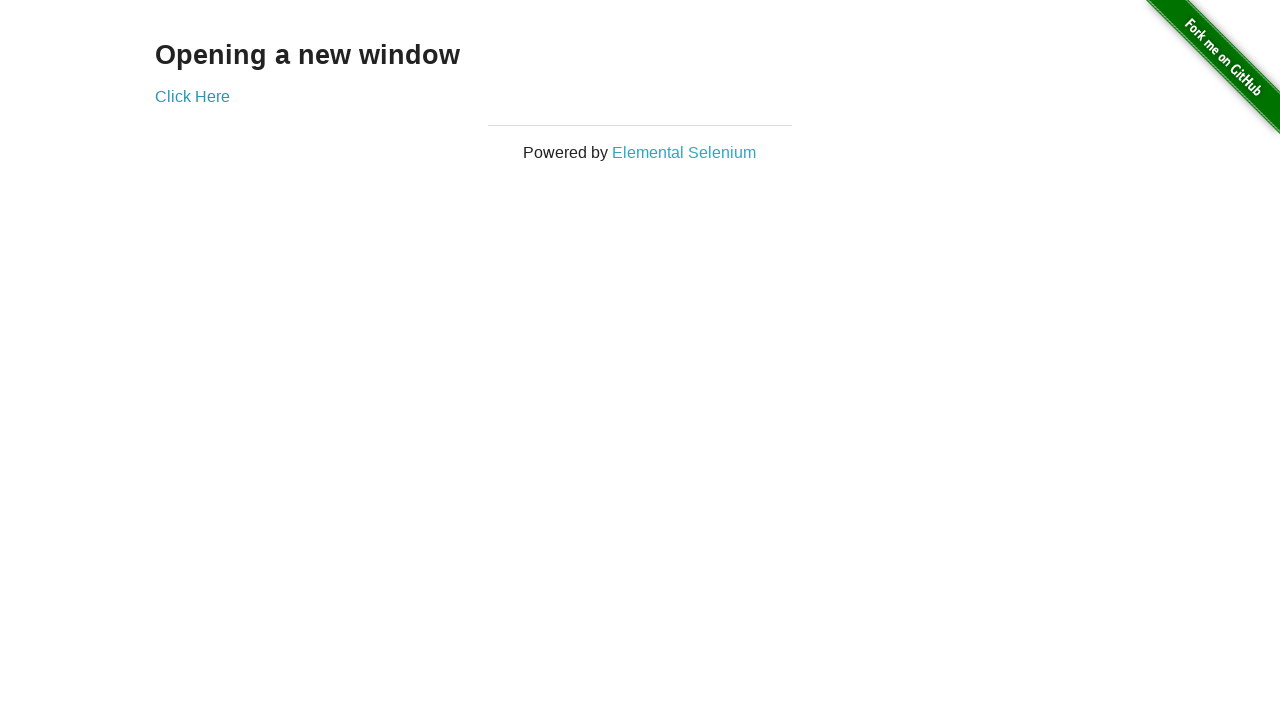

New window opened and captured at (192, 96) on .example a
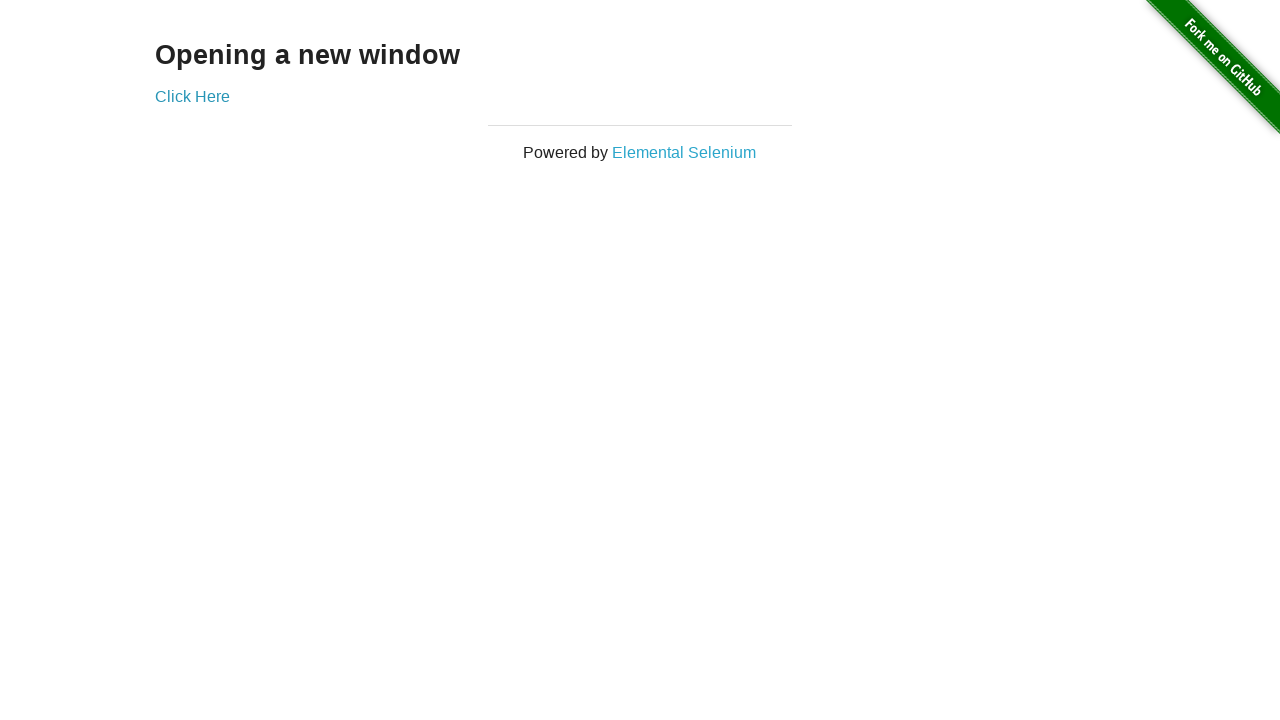

Stored new page reference
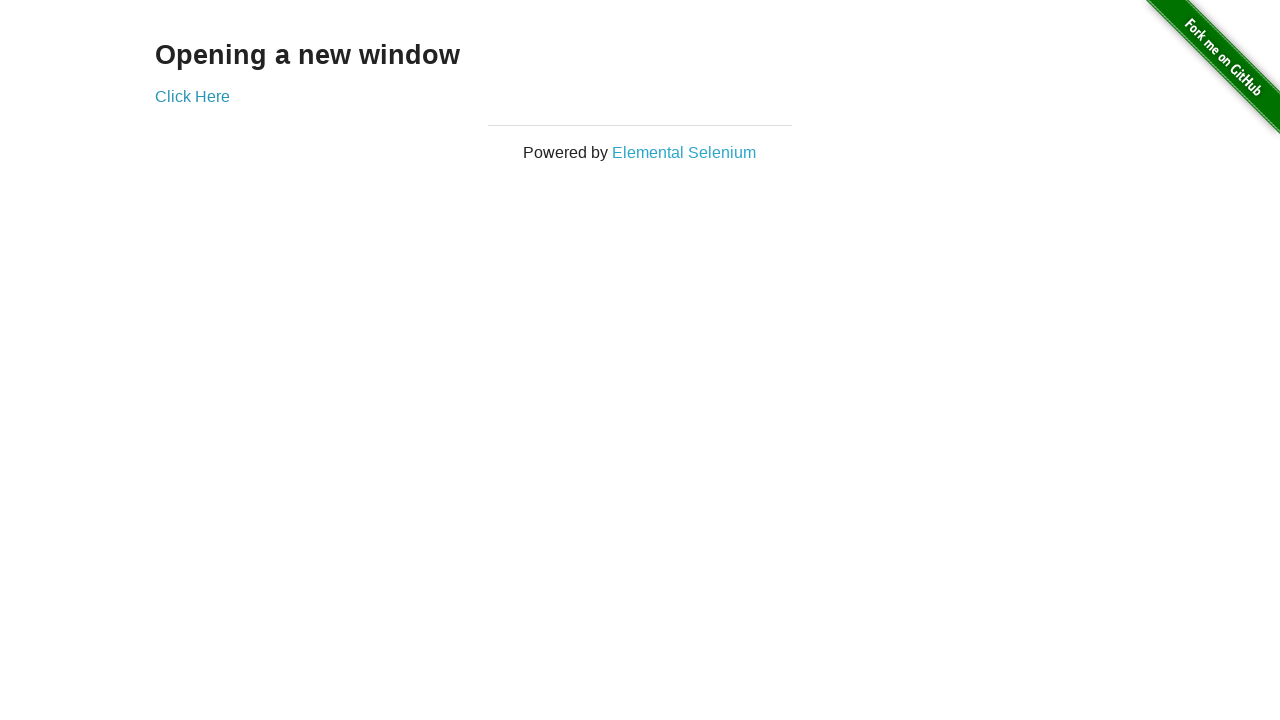

New page finished loading
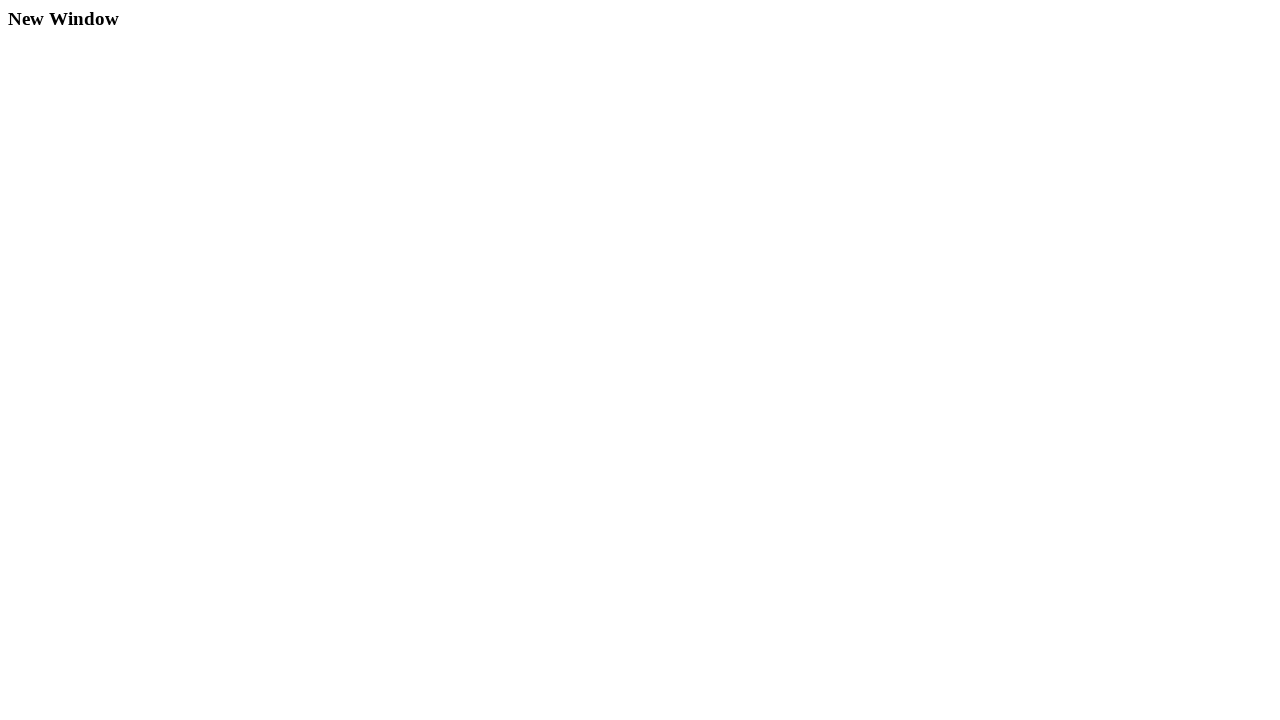

Verified original window title is 'The Internet' (not 'New Window')
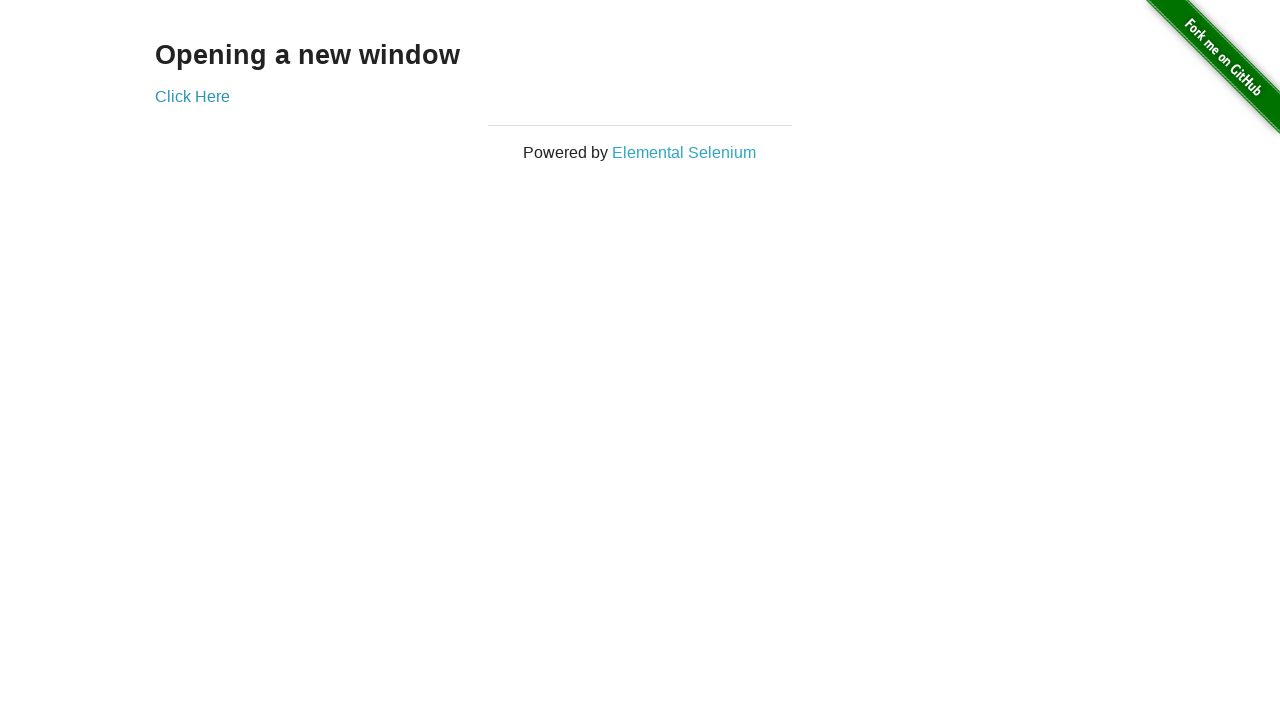

Verified new window title is 'New Window'
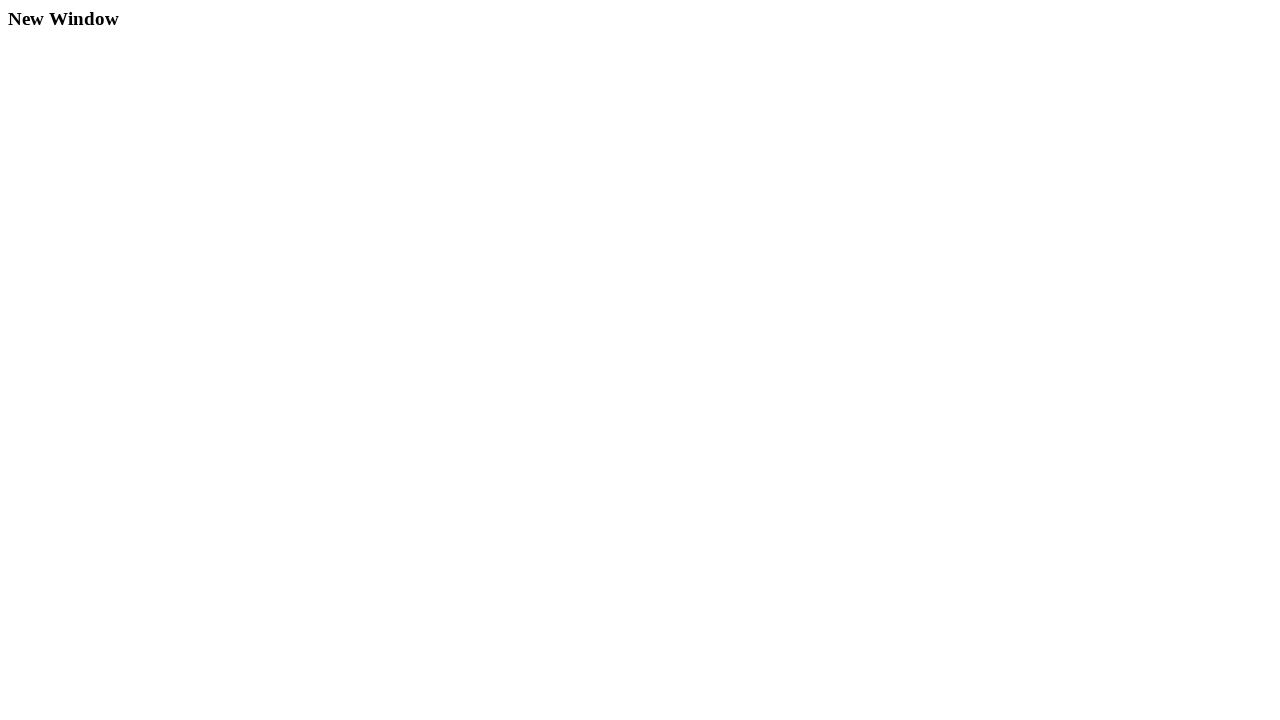

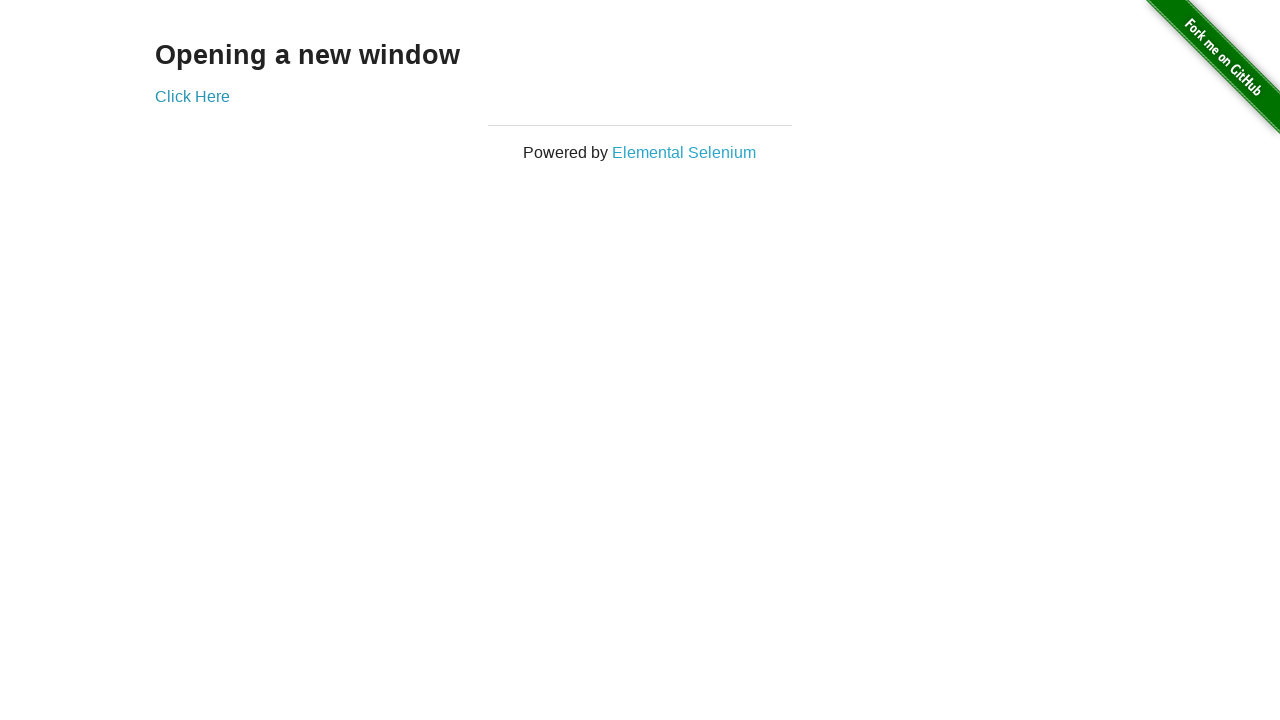